Tests dropdown selection functionality by selecting Afghanistan from the Country dropdown on OrangeHRM's free trial page

Starting URL: https://www.orangehrm.com/30-day-free-trial/

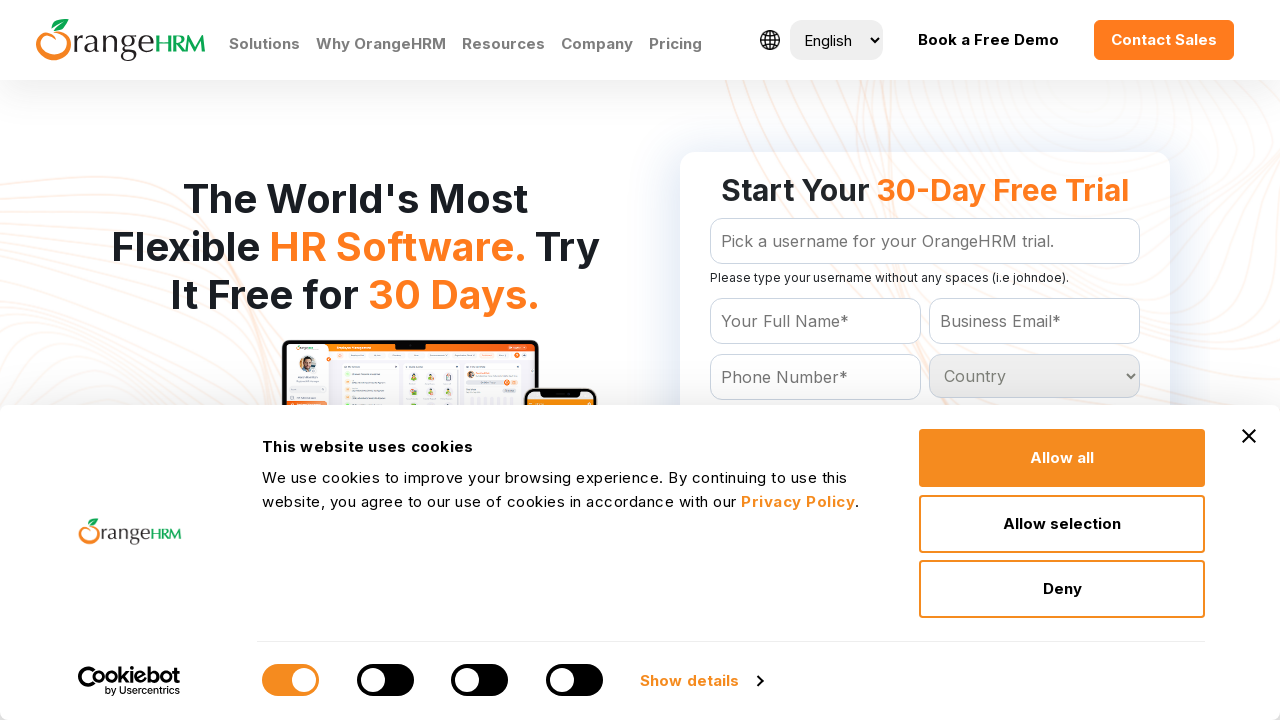

Navigated to OrangeHRM 30-day free trial page
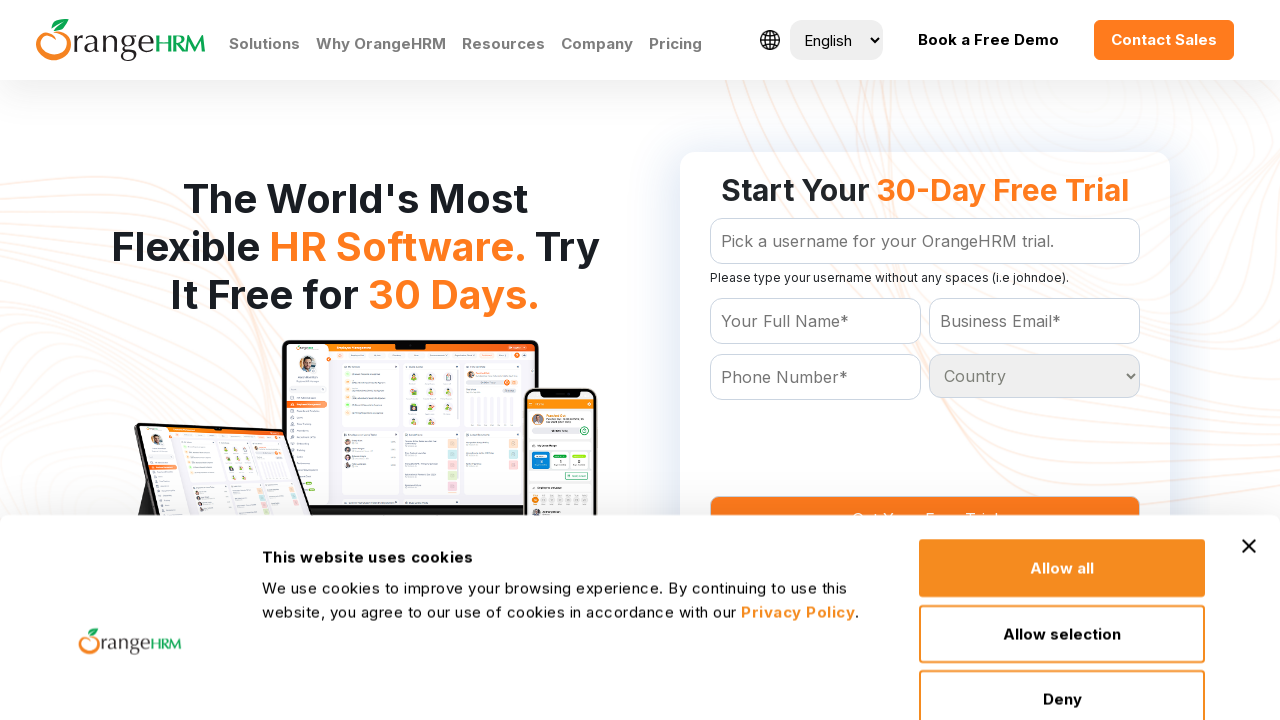

Selected Afghanistan from the Country dropdown on select[name='Country']
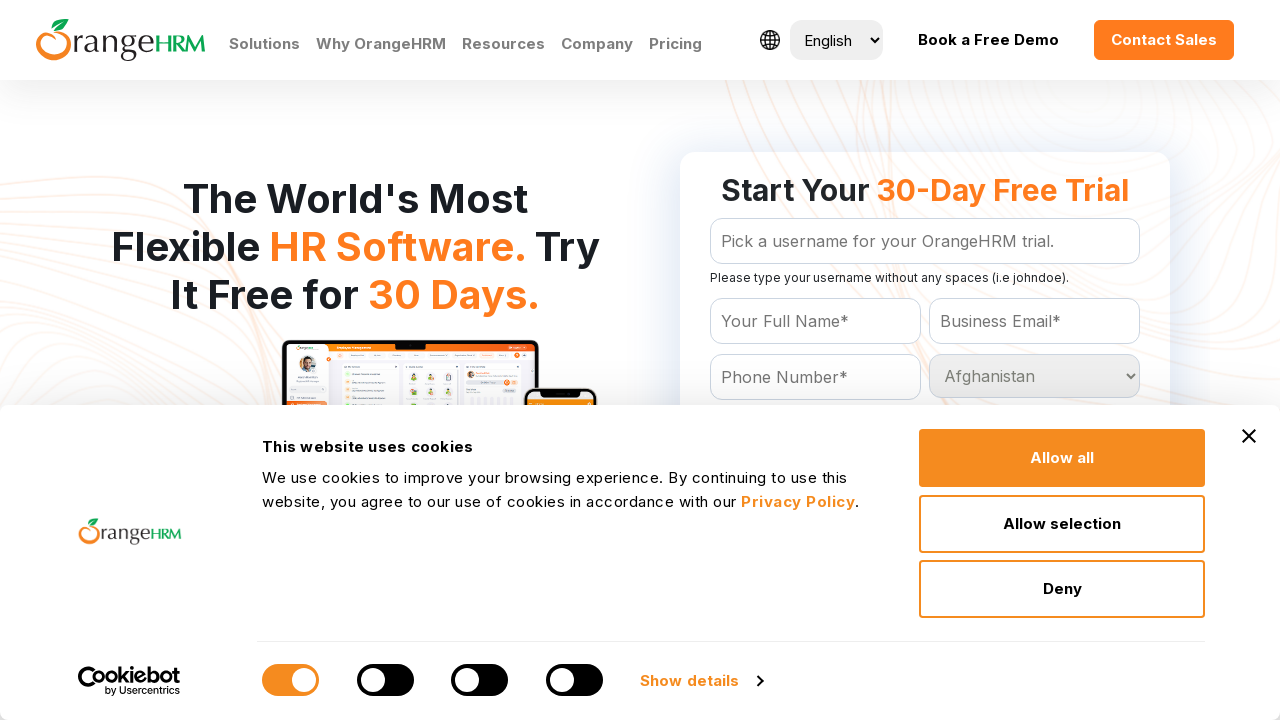

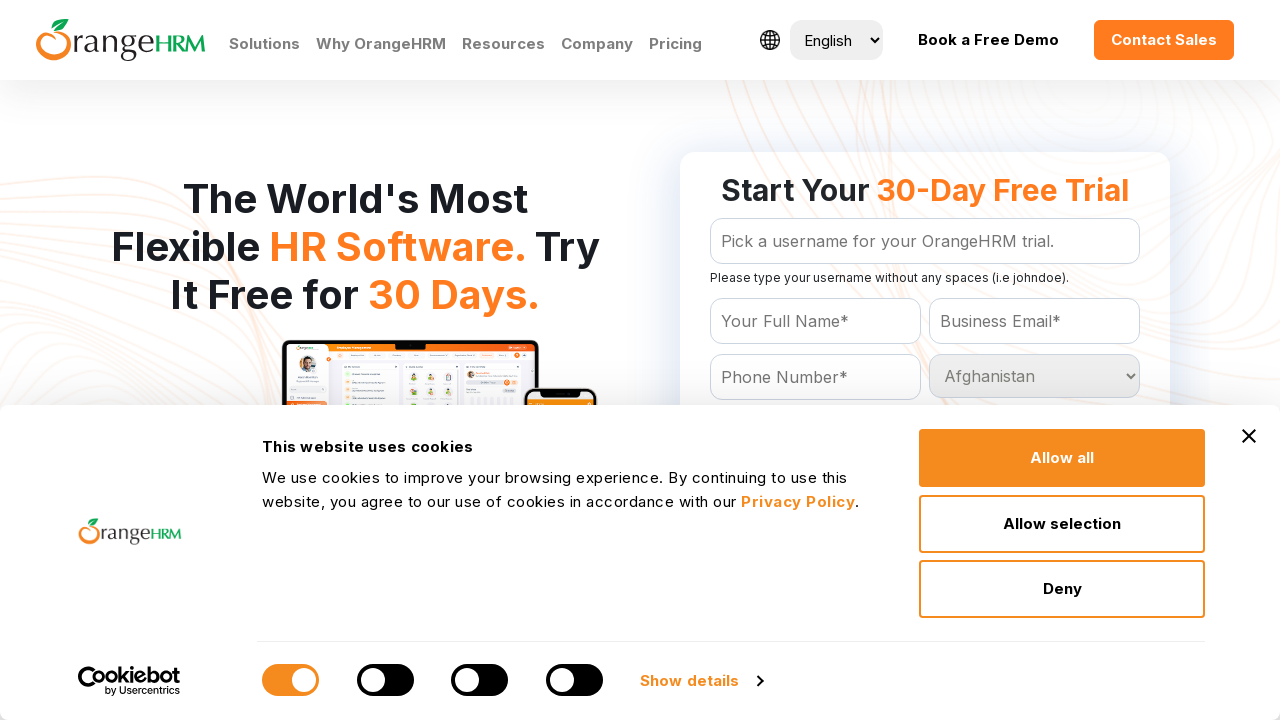